Tests geolocation override functionality by setting custom coordinates (latitude 40, longitude 3 - Spain) and verifying the location detection website reflects the overridden location.

Starting URL: https://my-location.org/

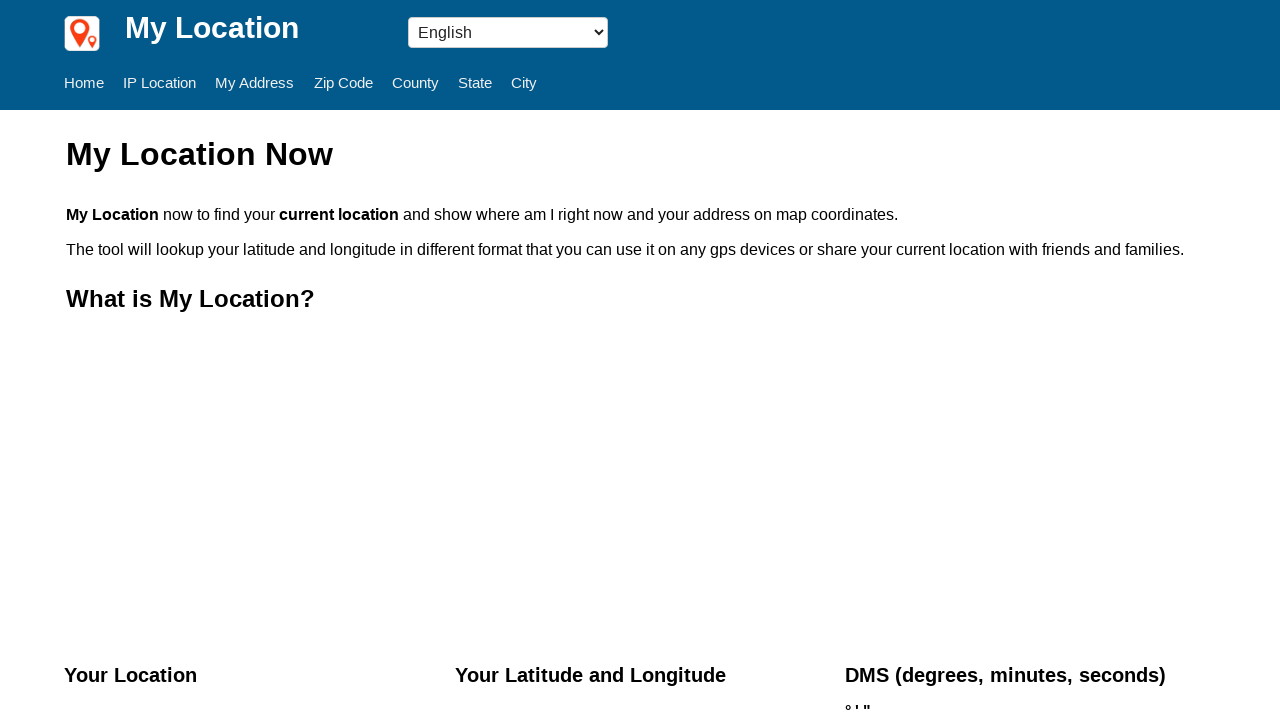

Granted geolocation permission to the browser context
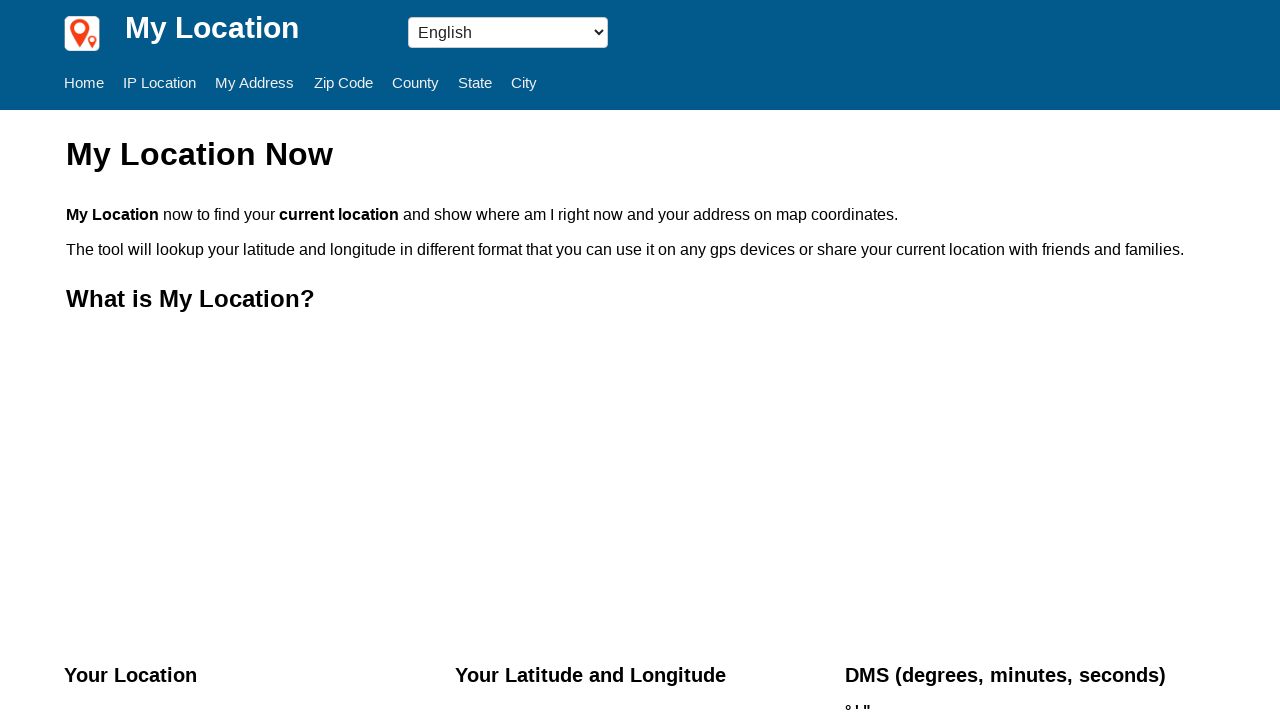

Set geolocation override to Spain coordinates (latitude 40, longitude 3)
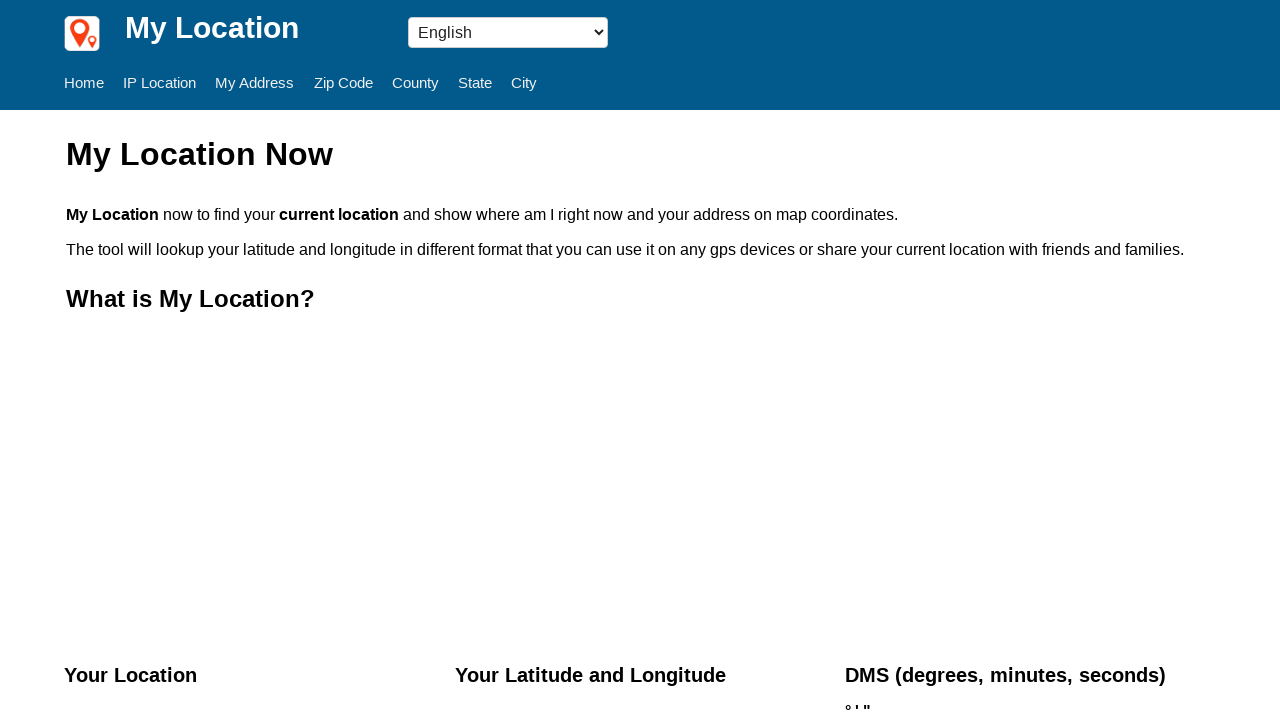

Navigated to https://my-location.org/
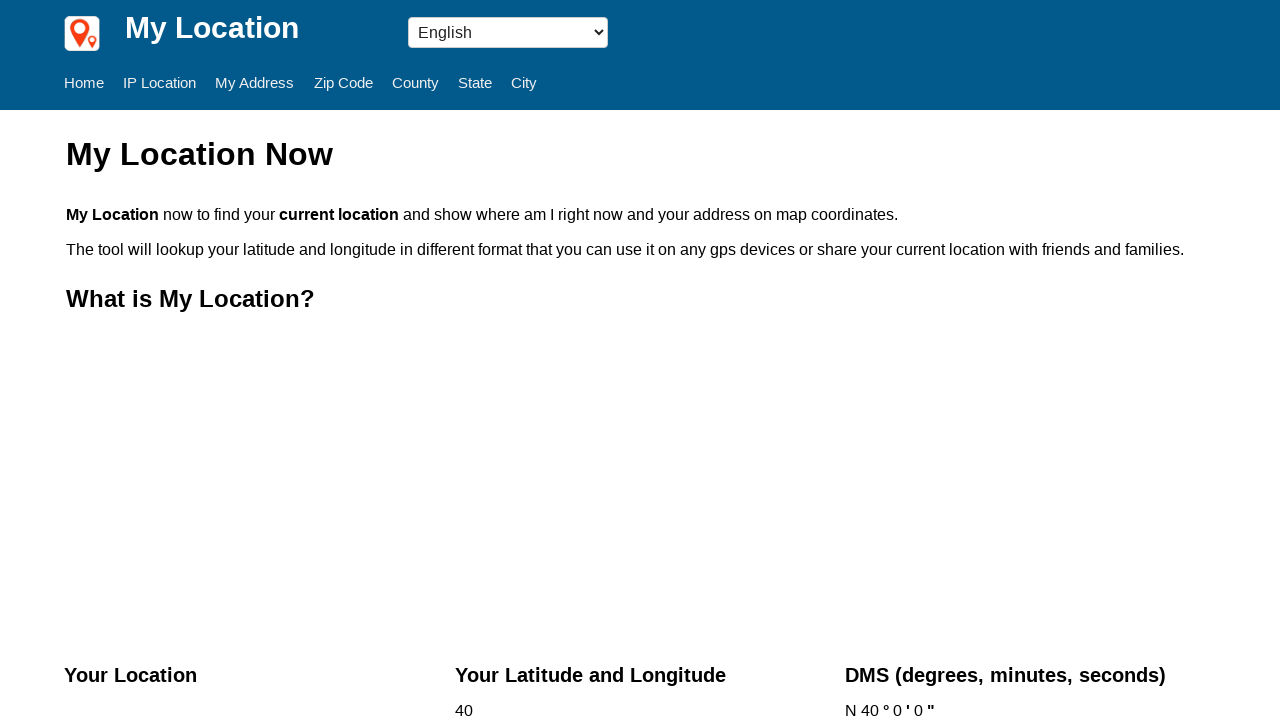

Address element loaded on the page
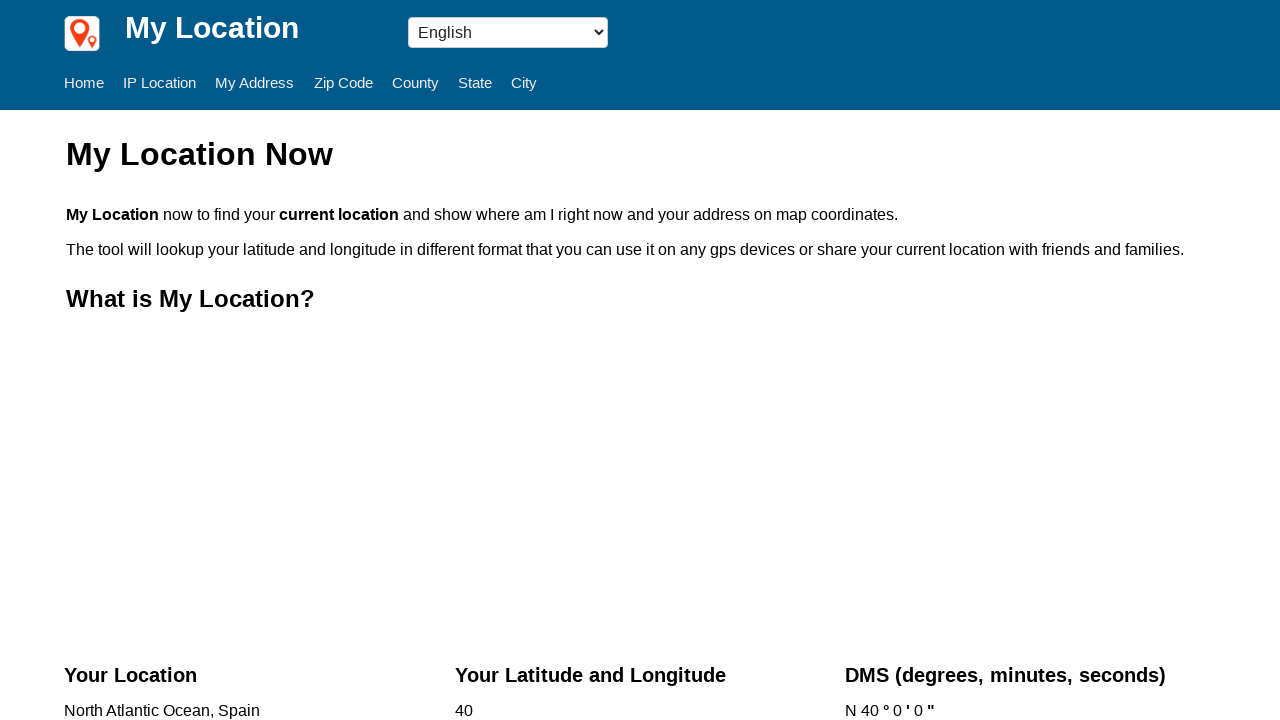

Located the address element
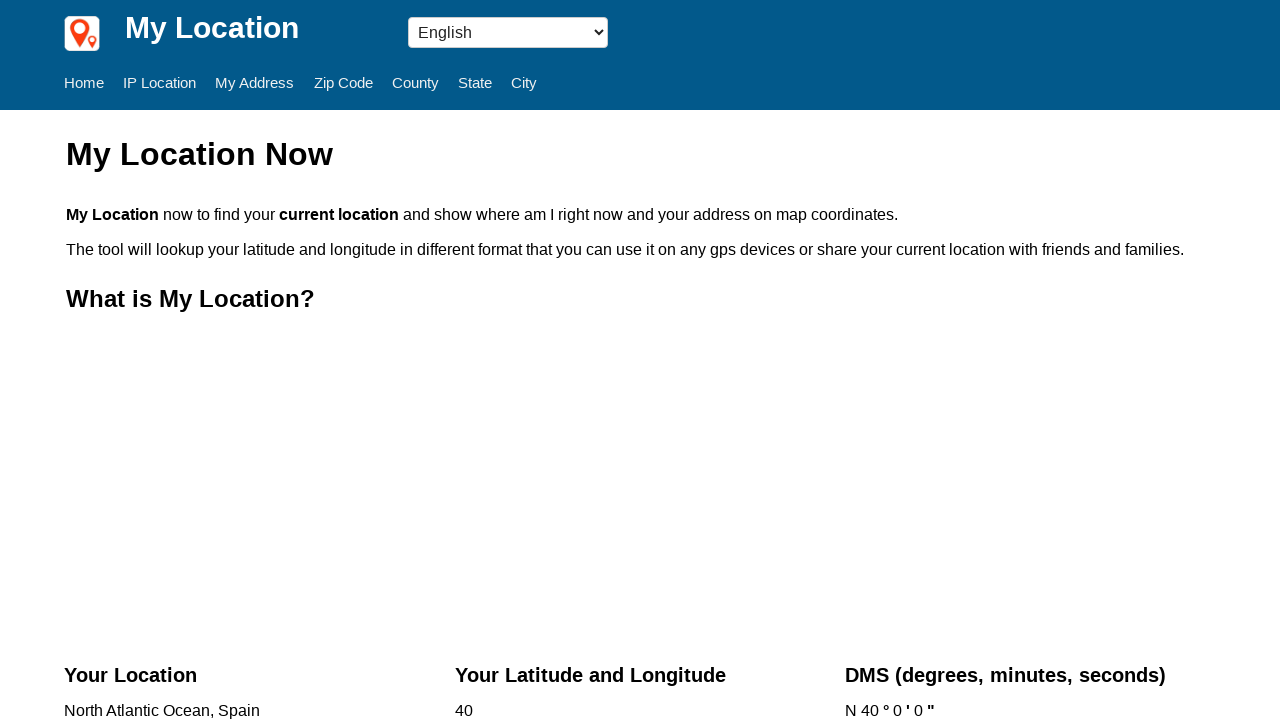

Address element is now visible, confirming geolocation override to Spain coordinates is working
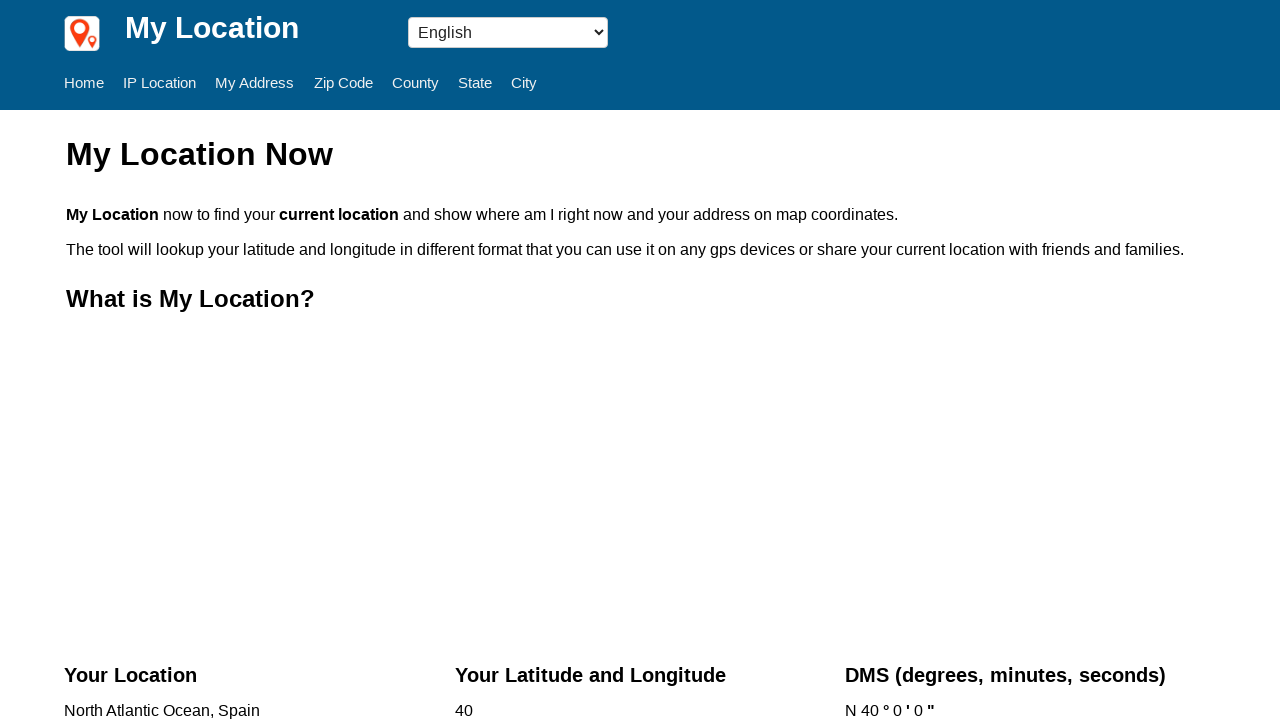

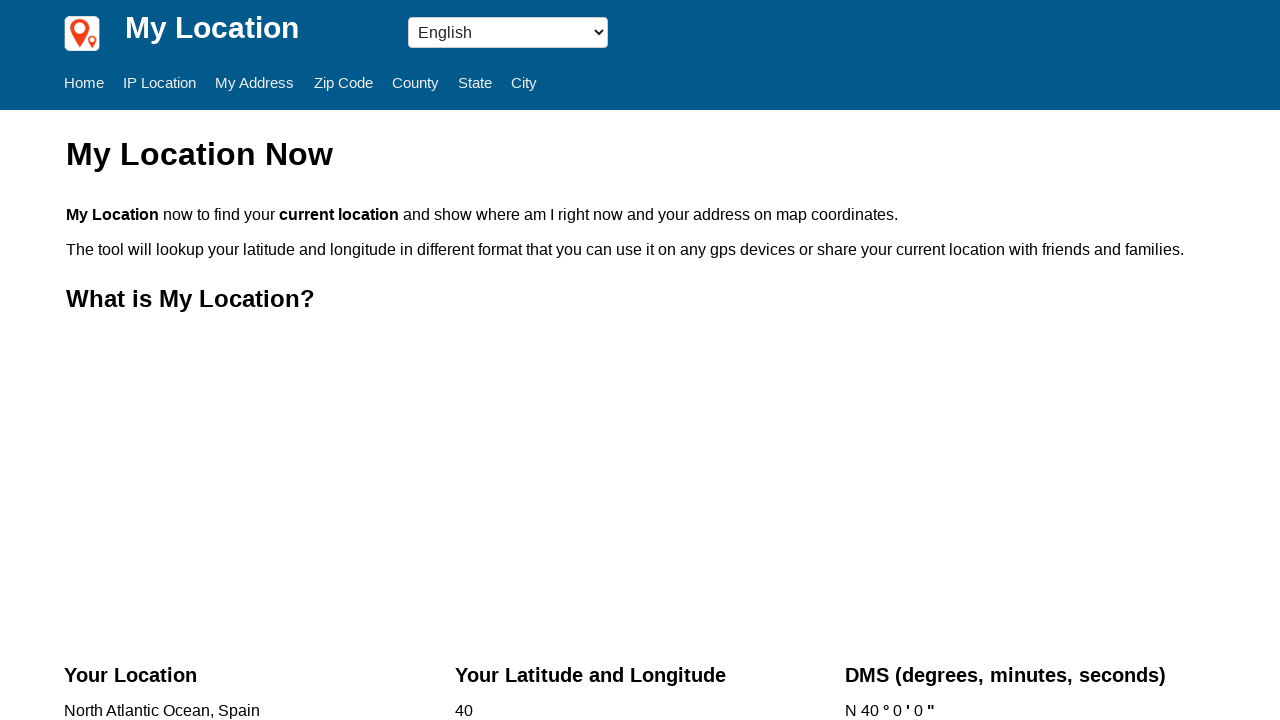